Tests the search/filter functionality on a produce offers page by entering "Rice" in the search field and verifying that the table filters to show only matching results.

Starting URL: https://rahulshettyacademy.com/seleniumPractise/#/offers

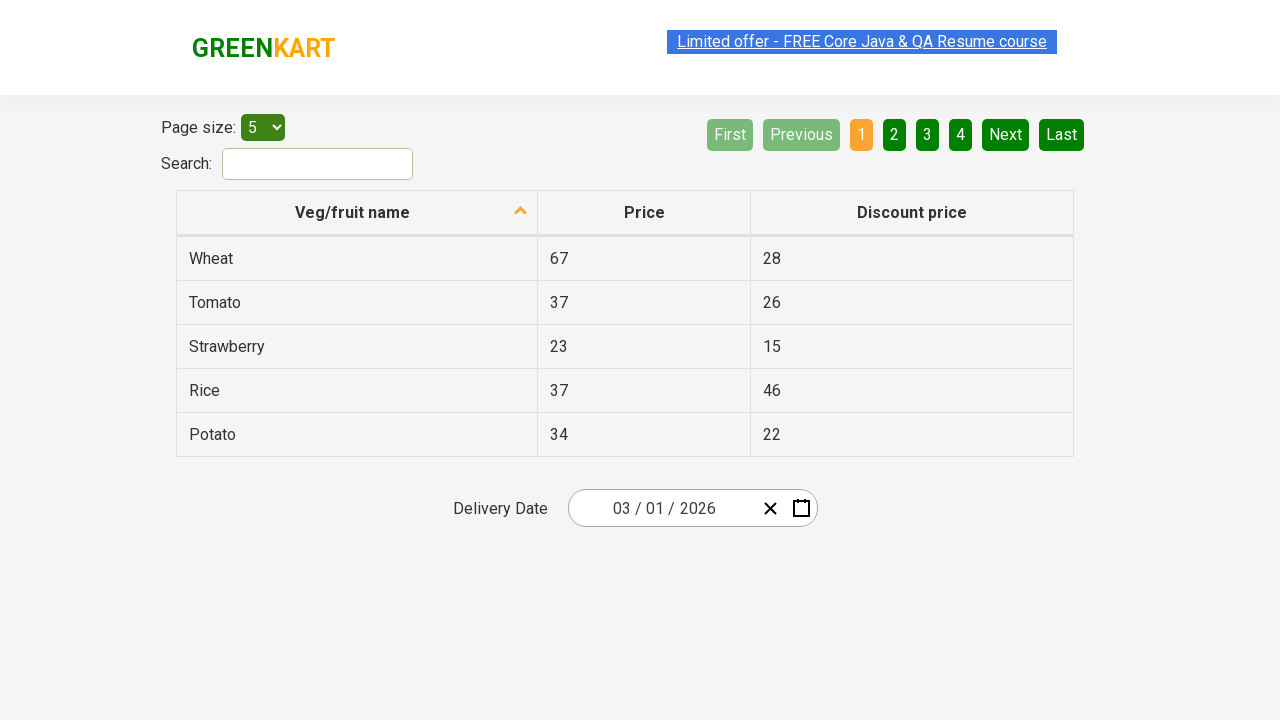

Waited for table content to load
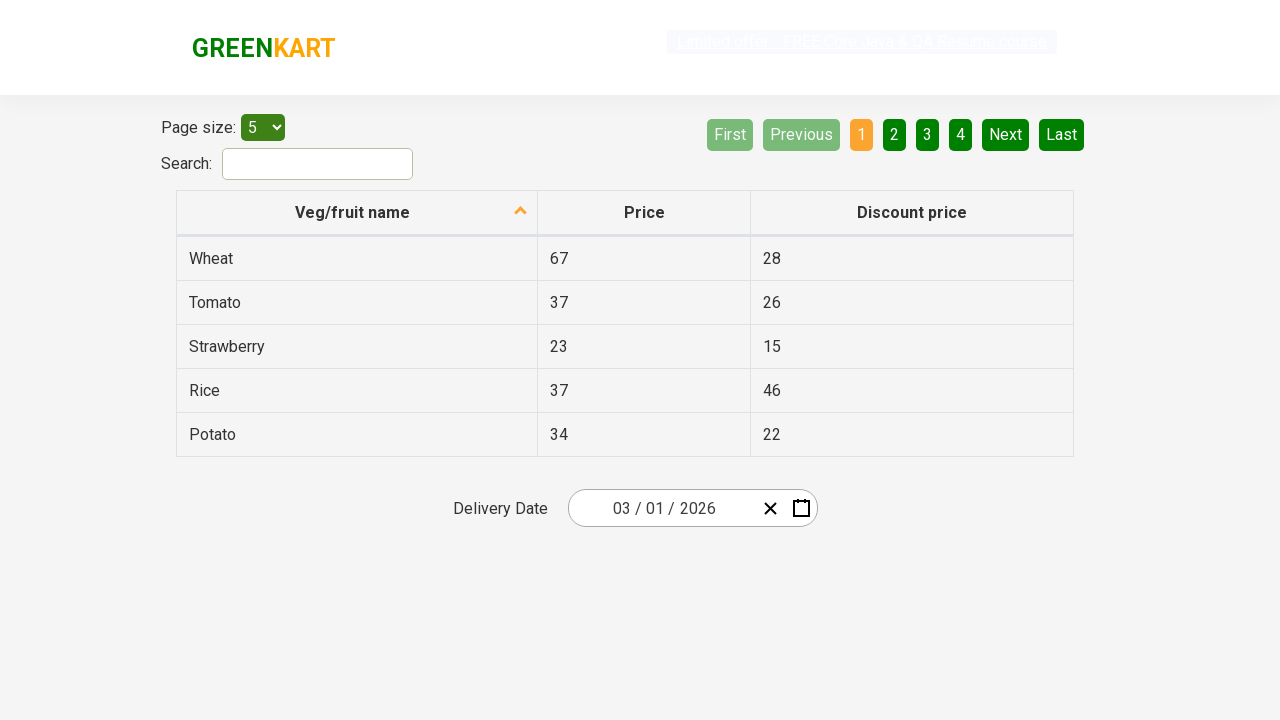

Retrieved initial table rows: 5 rows found
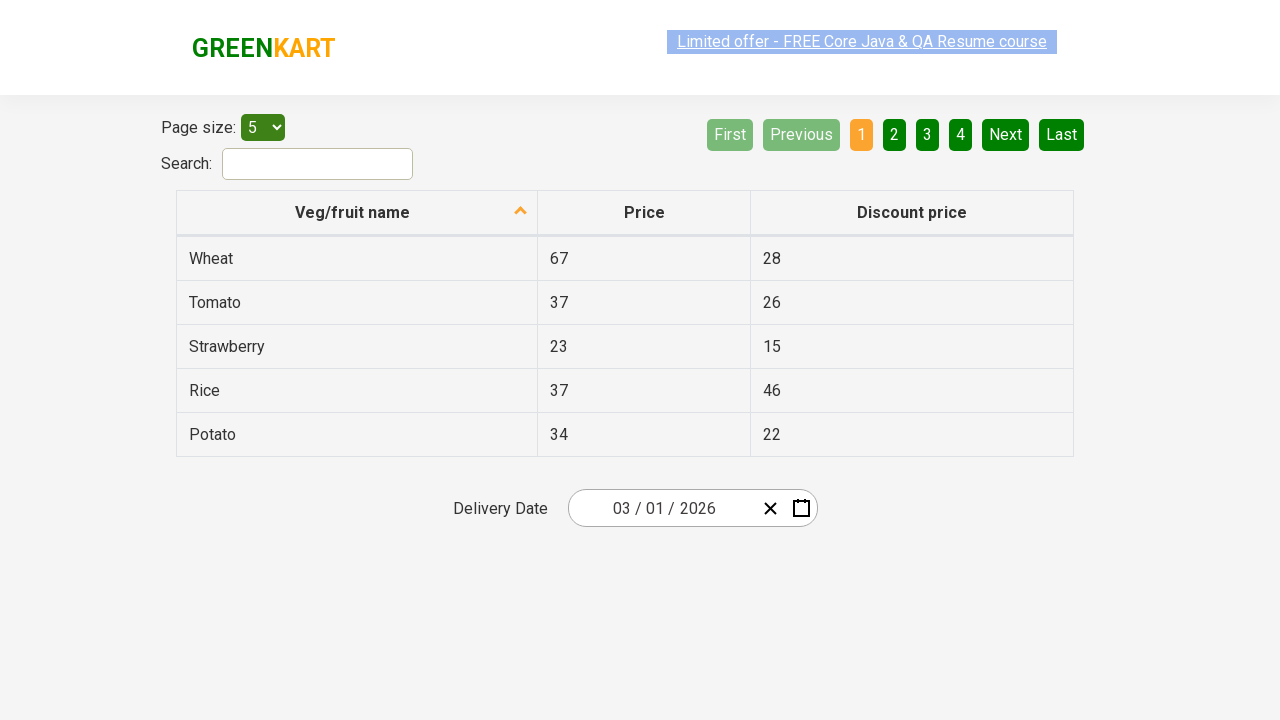

Verified table has at least one row loaded
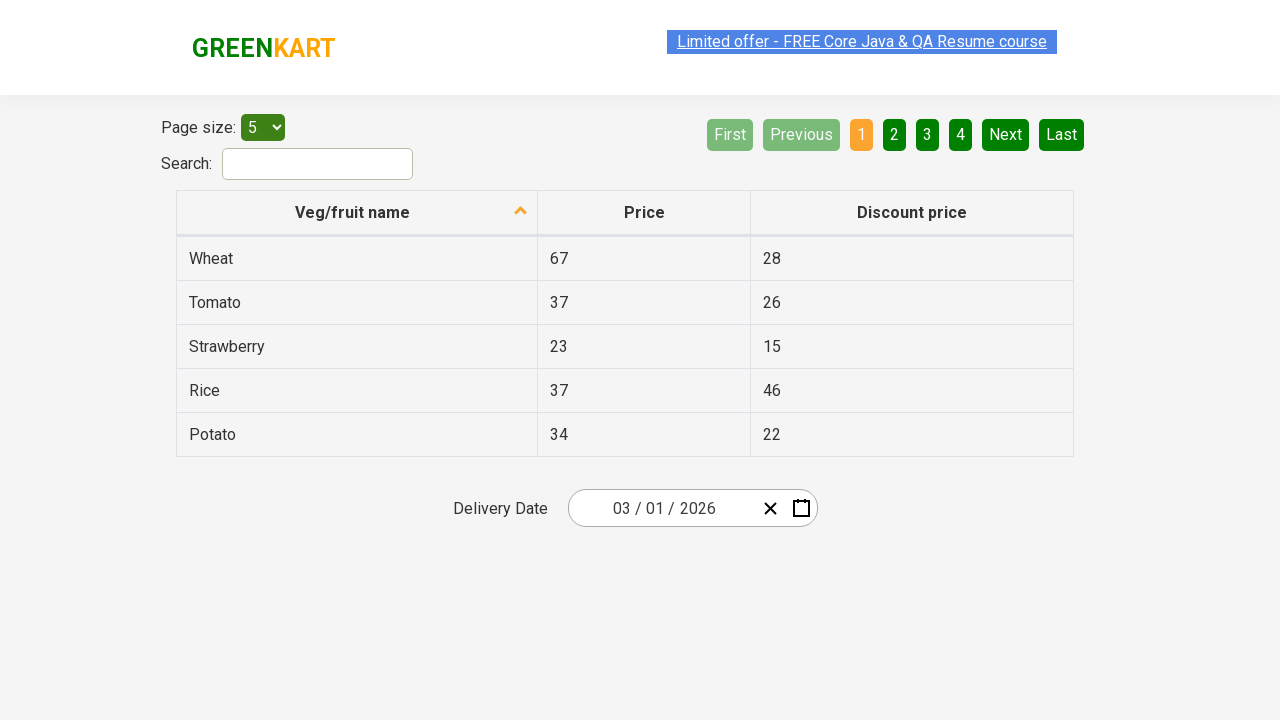

Entered search term 'Rice' in search field on input[type='search']
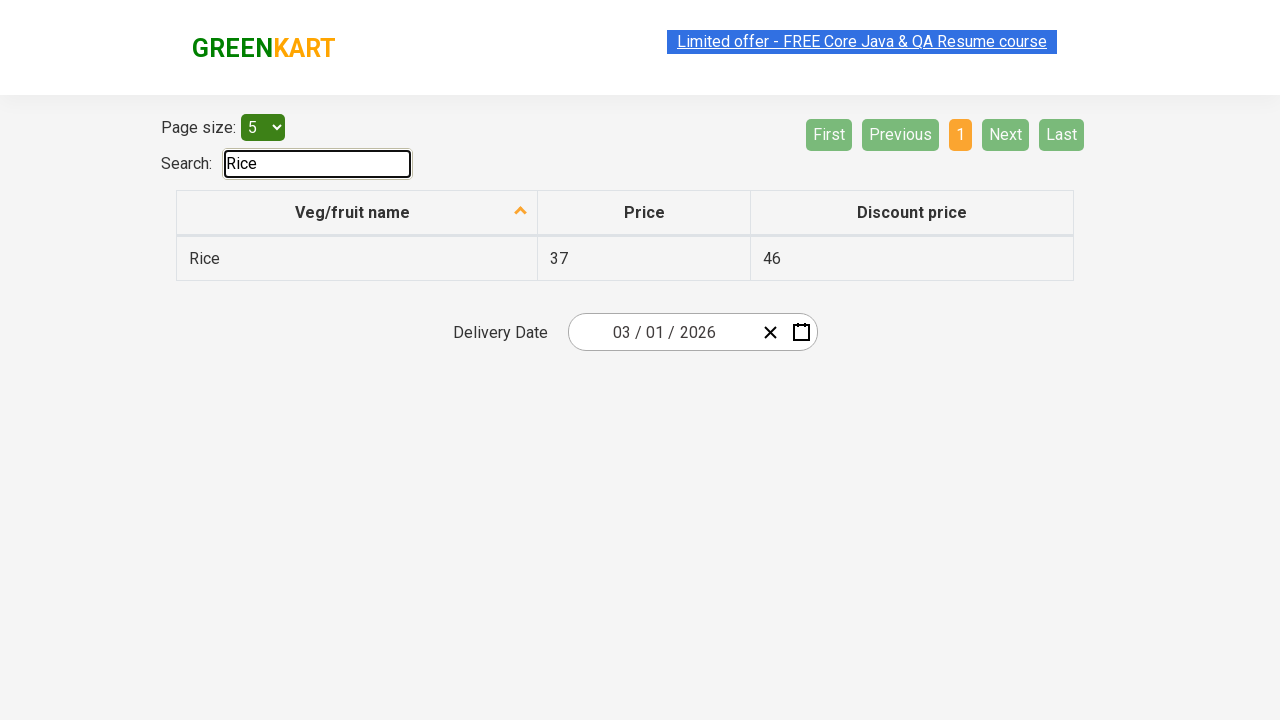

Waited for table to filter to exactly 1 row matching search term
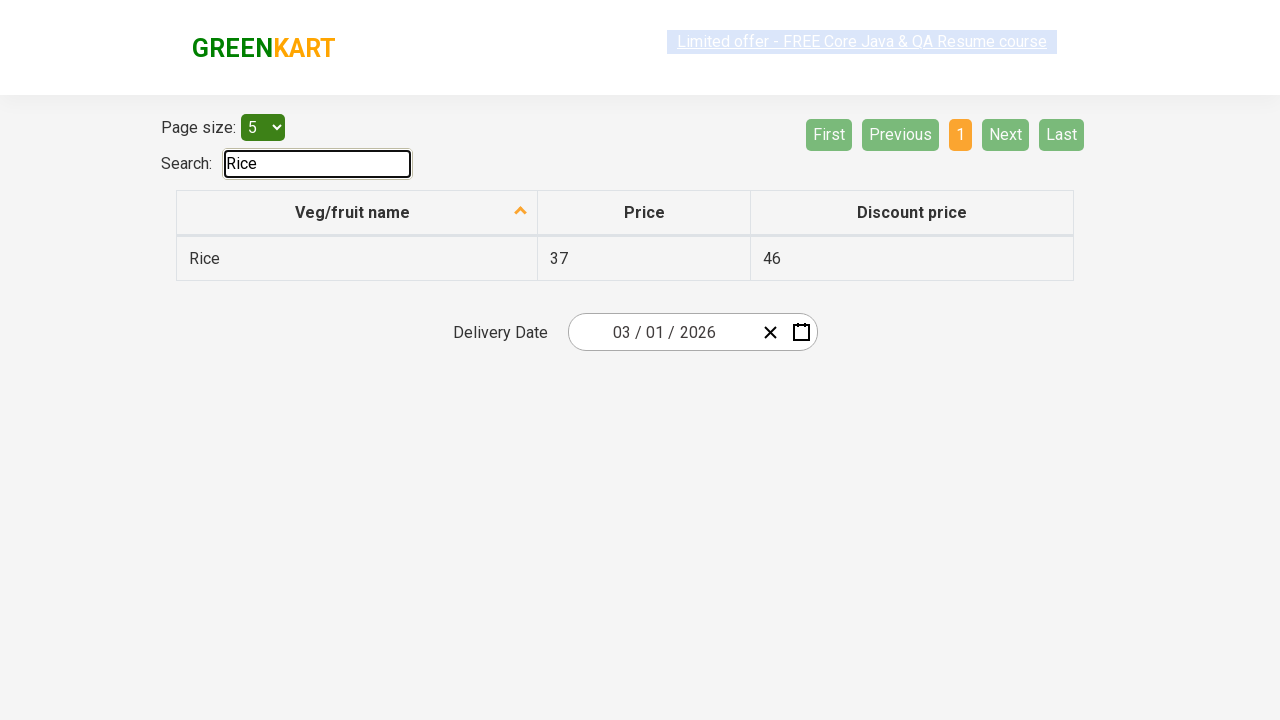

Retrieved filtered table rows: 1 row(s) found
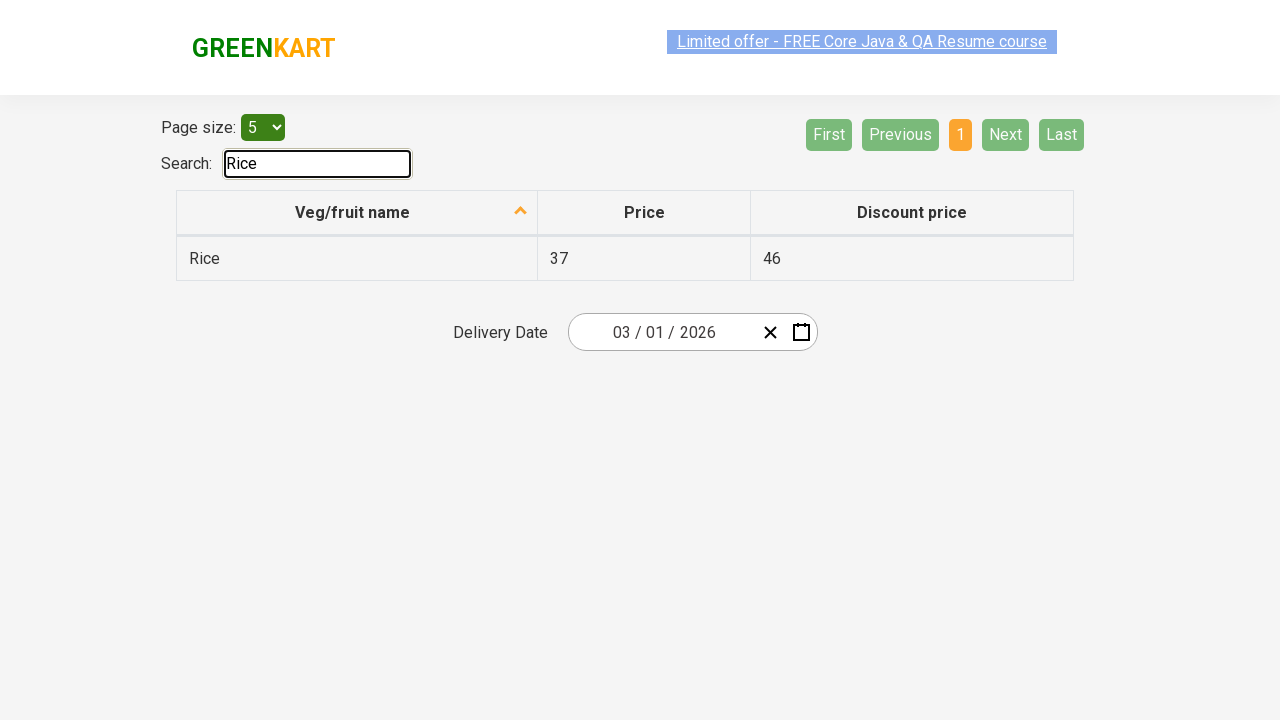

Verified filtered results contain exactly one row
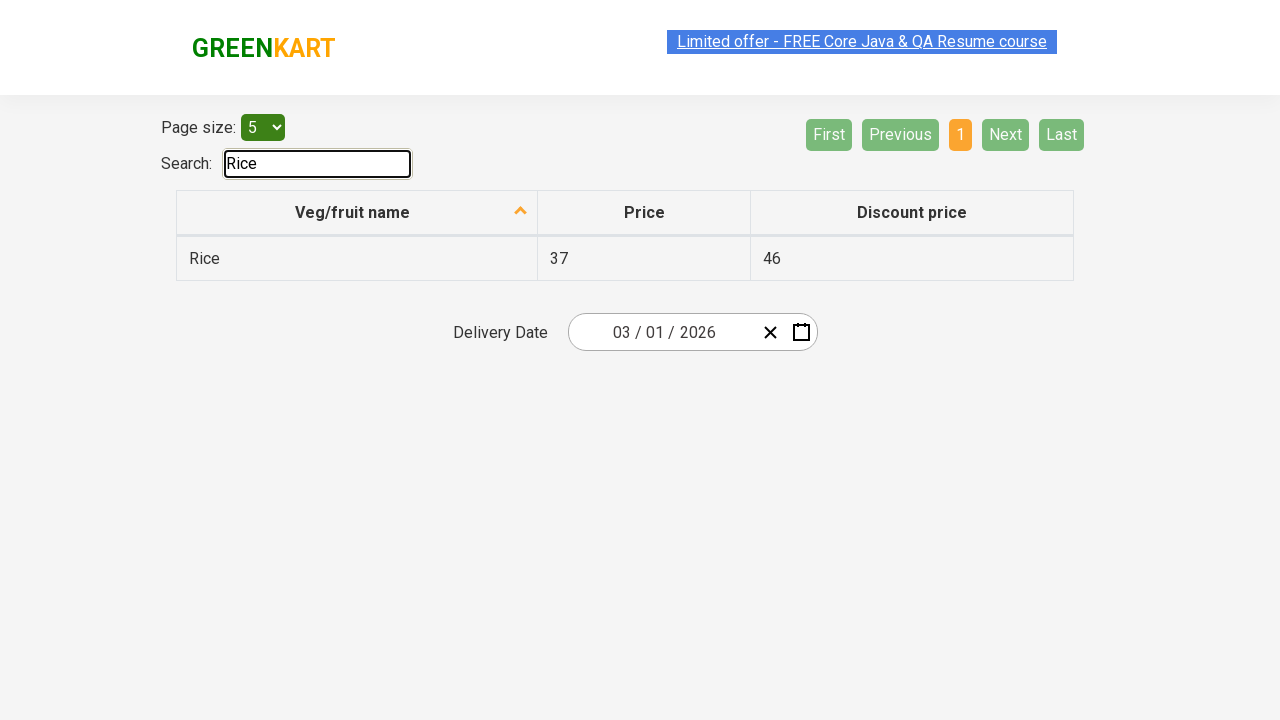

Retrieved filtered result text: 'Rice'
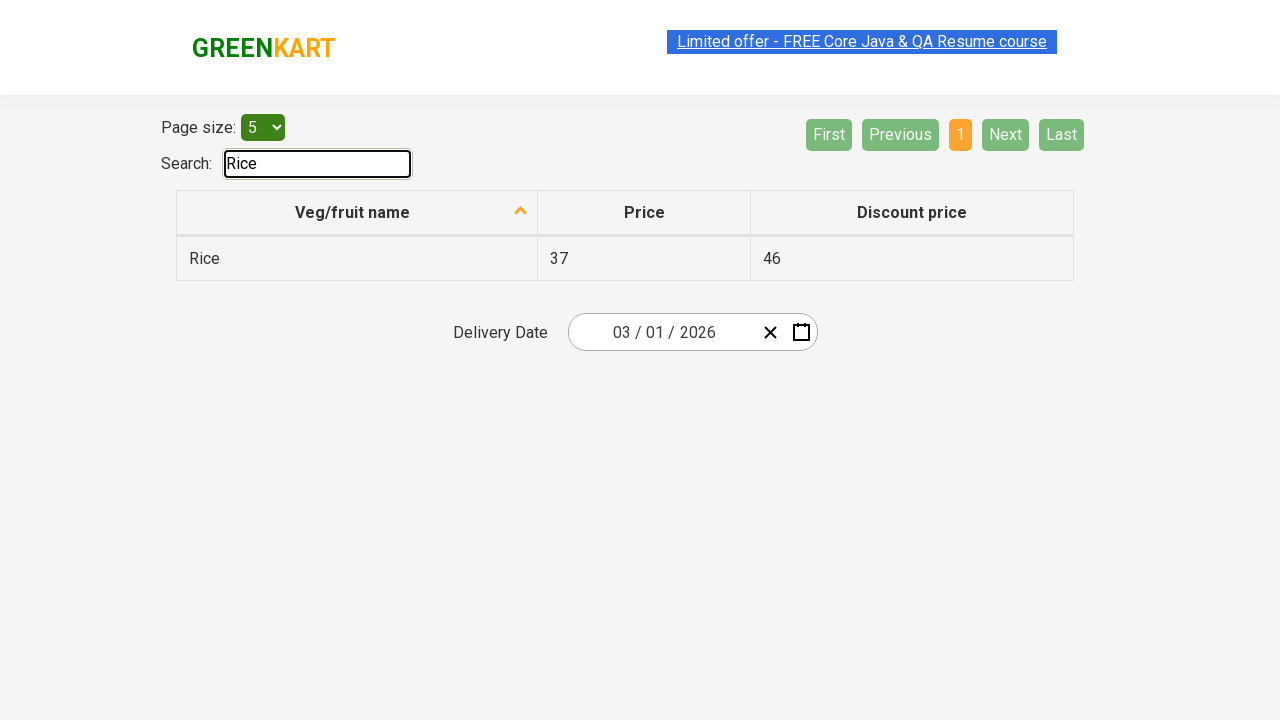

Verified result text contains search term 'Rice'
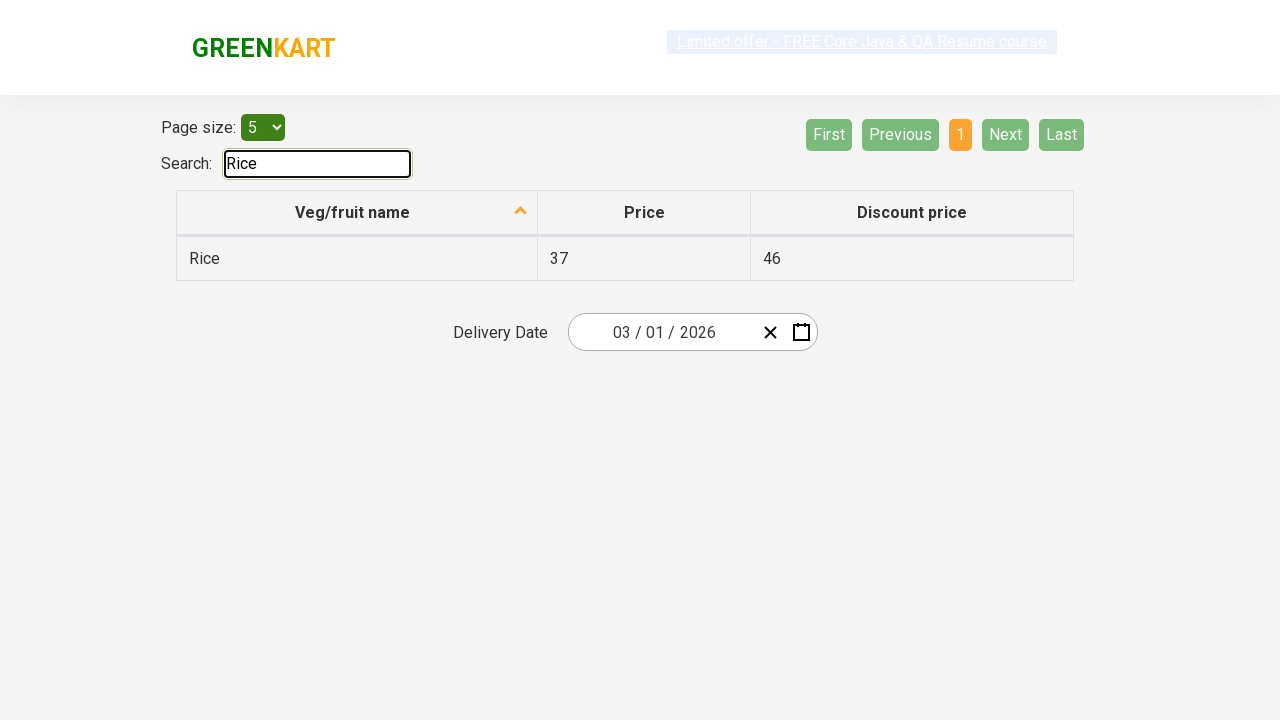

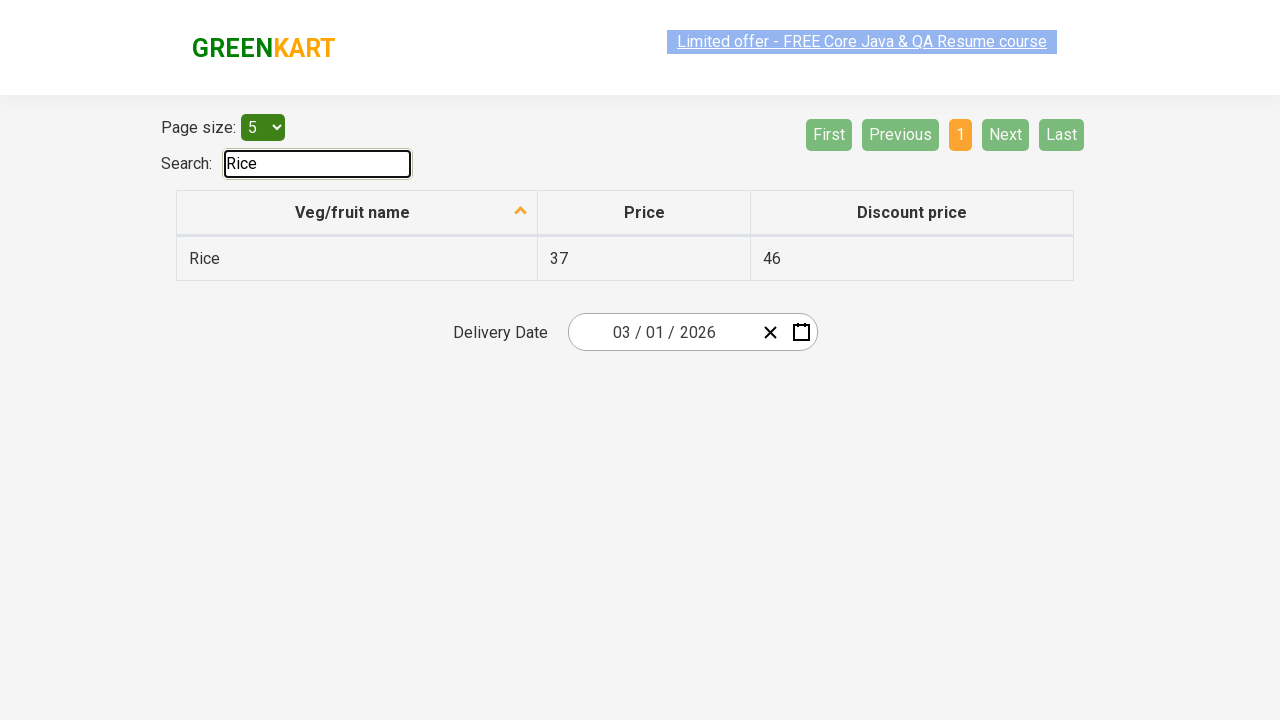